Tests the jQuery UI selectable functionality by selecting multiple items using Ctrl+click

Starting URL: https://jqueryui.com/selectable/

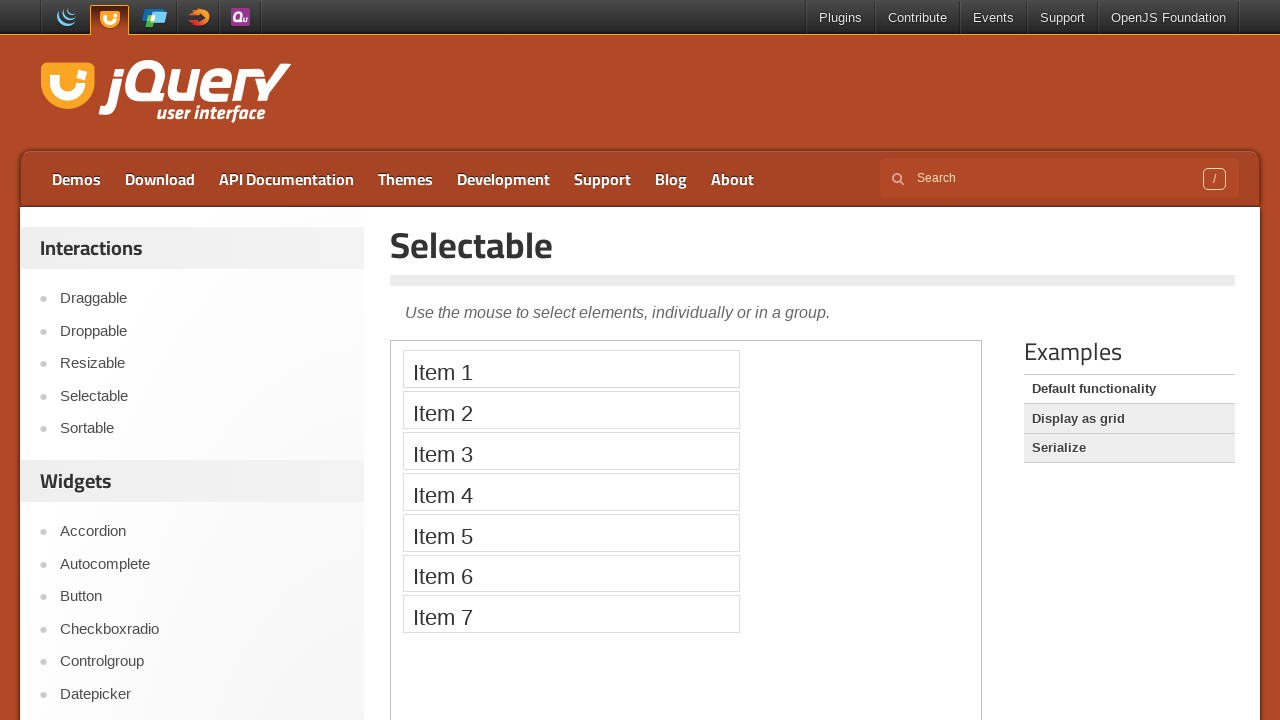

Navigated to jQuery UI selectable demo page
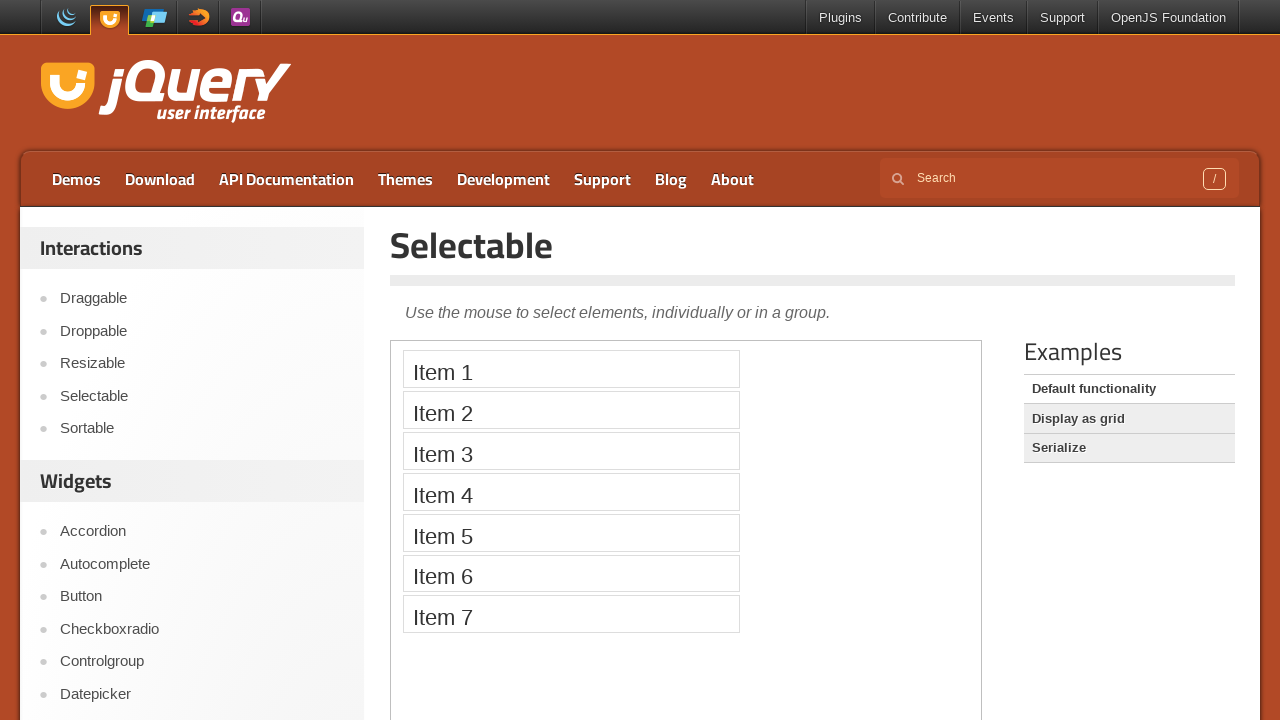

Located the iframe containing the selectable demo
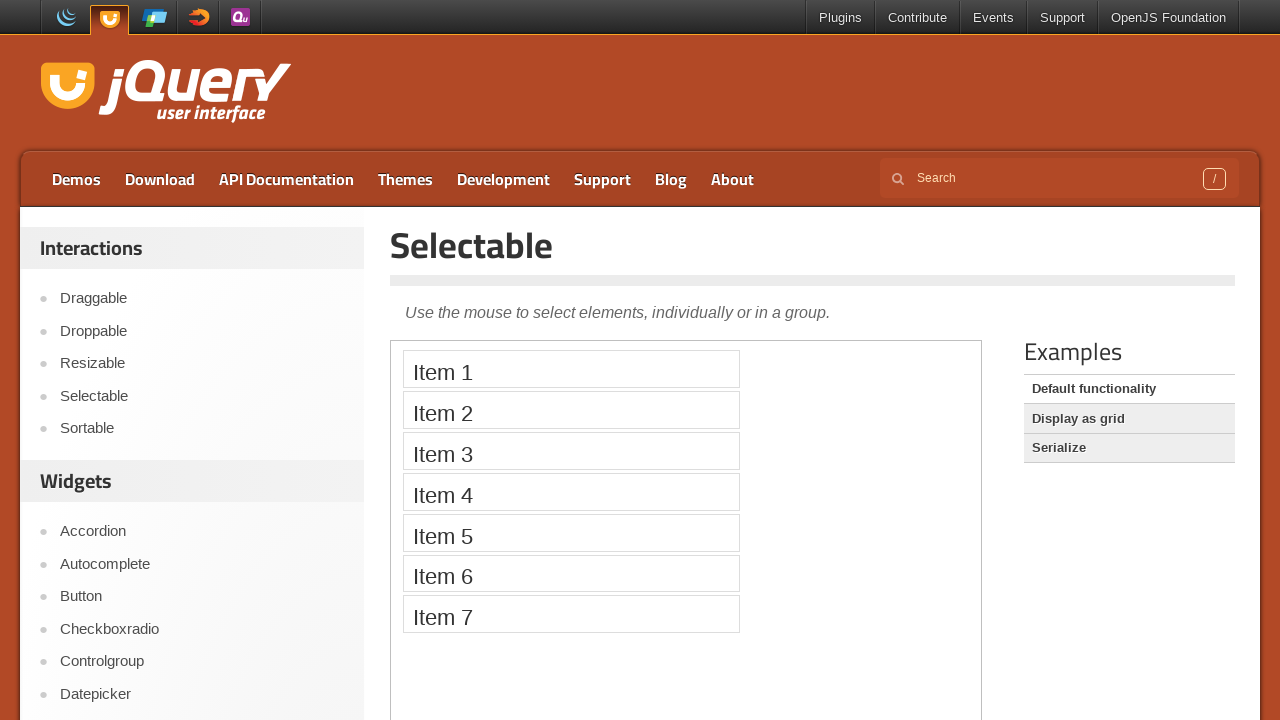

Located selectable item 1
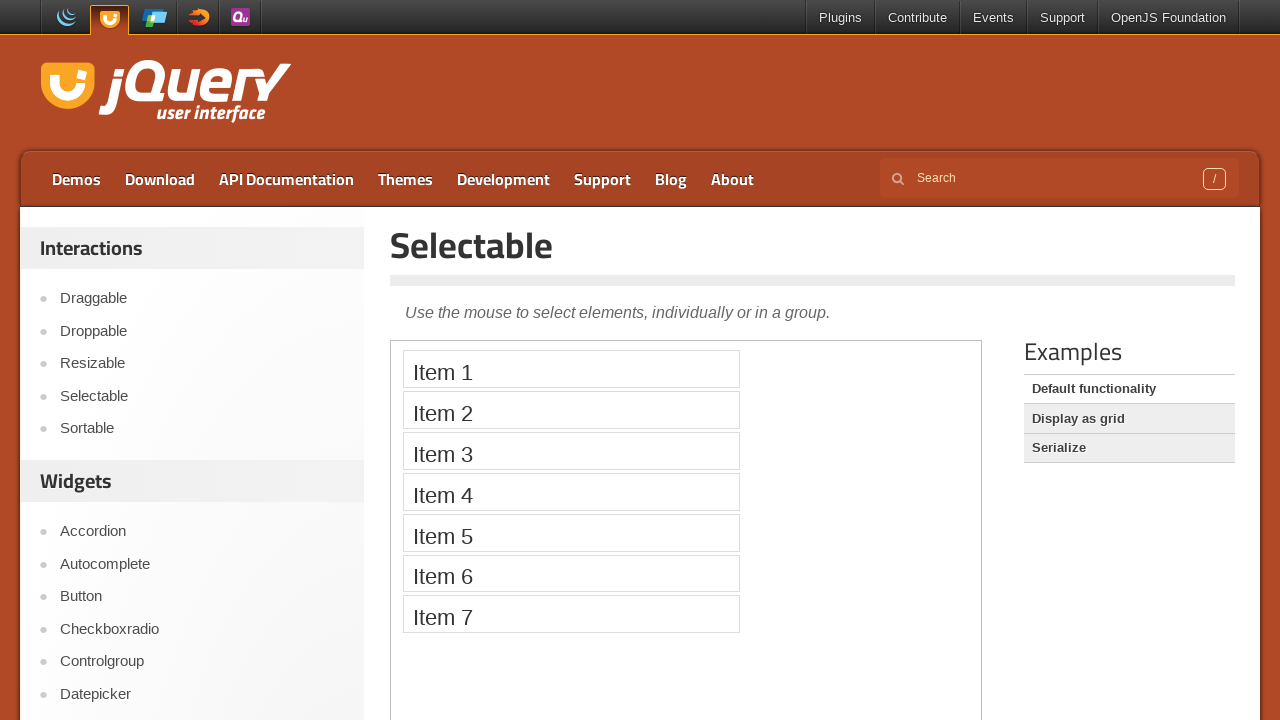

Located selectable item 3
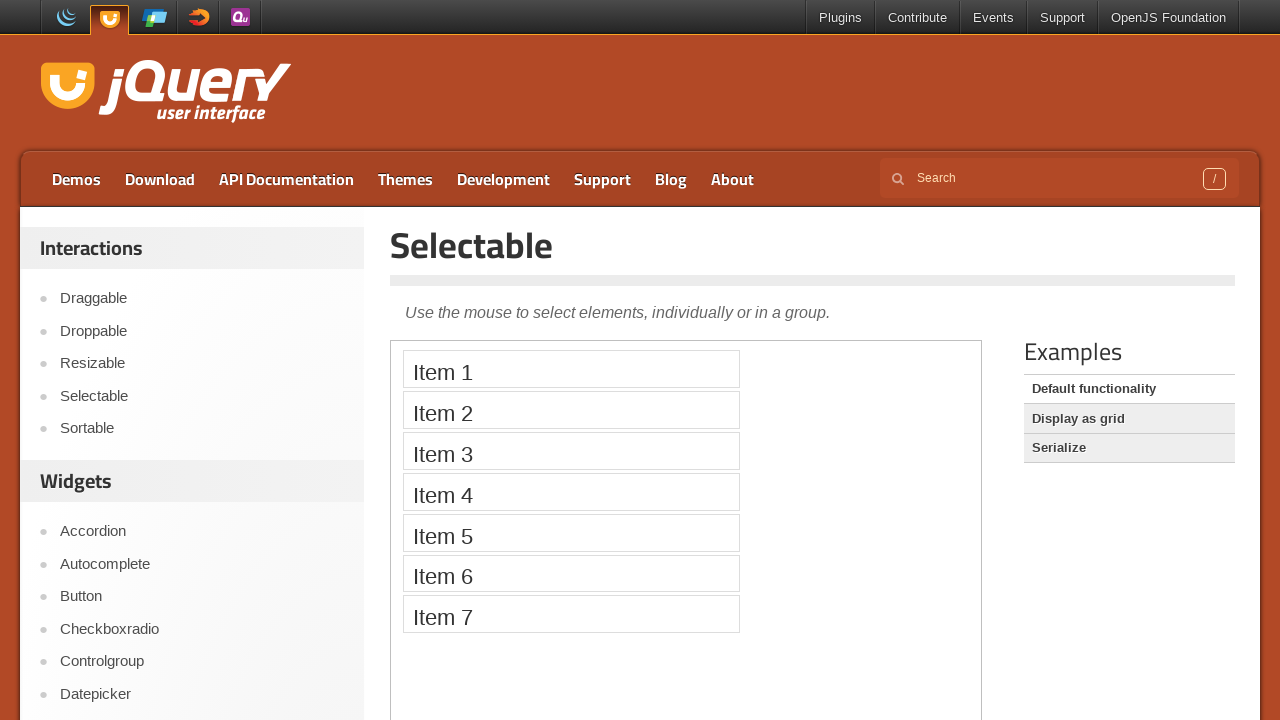

Located selectable item 5
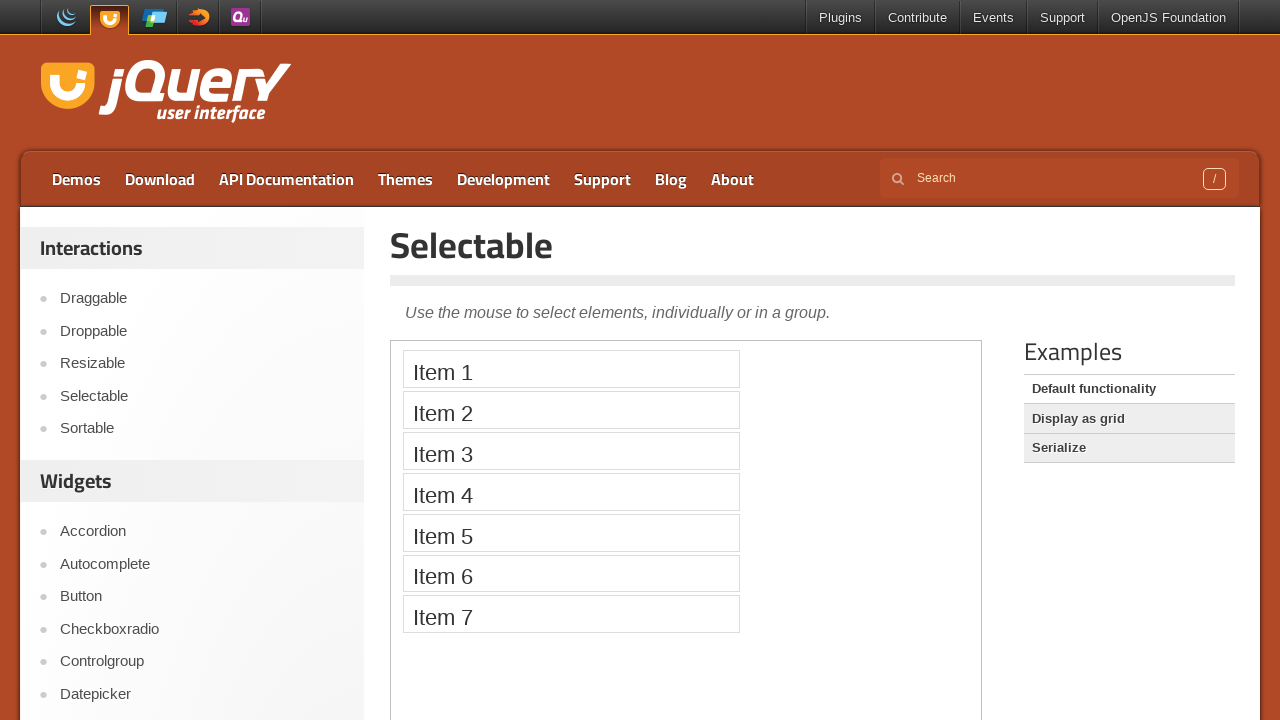

Pressed Control key down
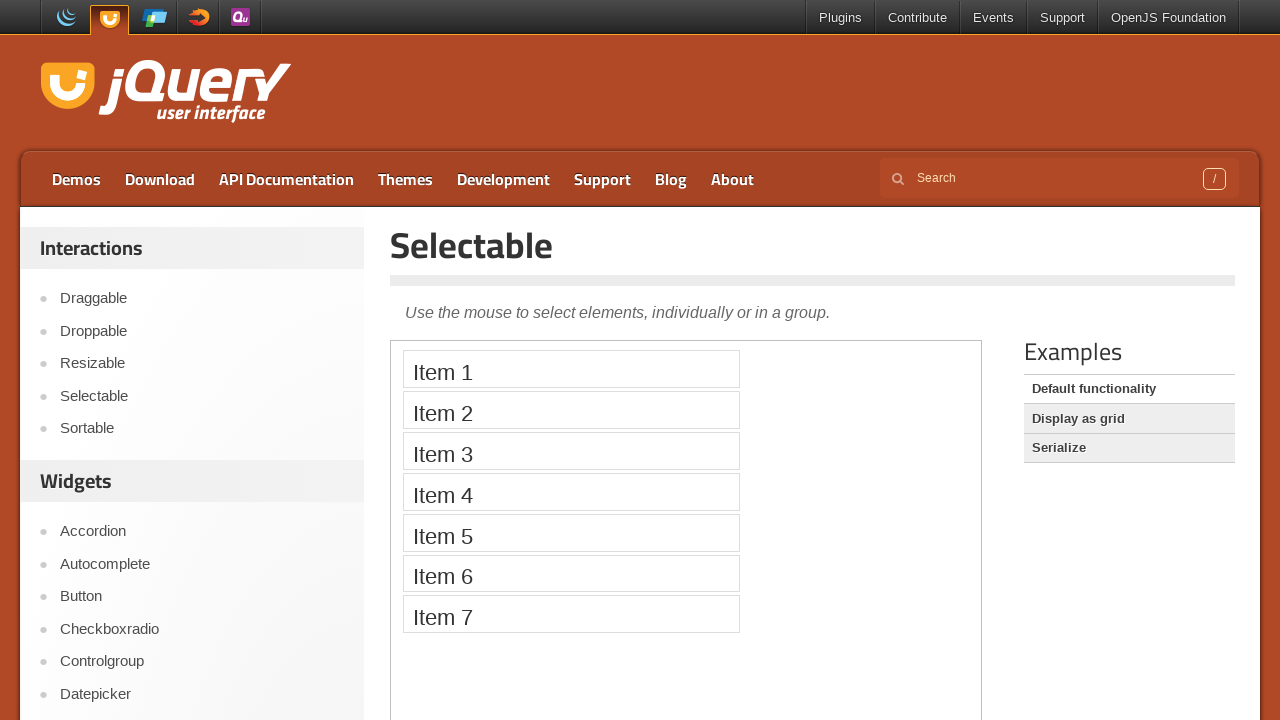

Ctrl+clicked item 1 to select it at (571, 369) on iframe >> nth=0 >> internal:control=enter-frame >> xpath=//ol[@id='selectable']/
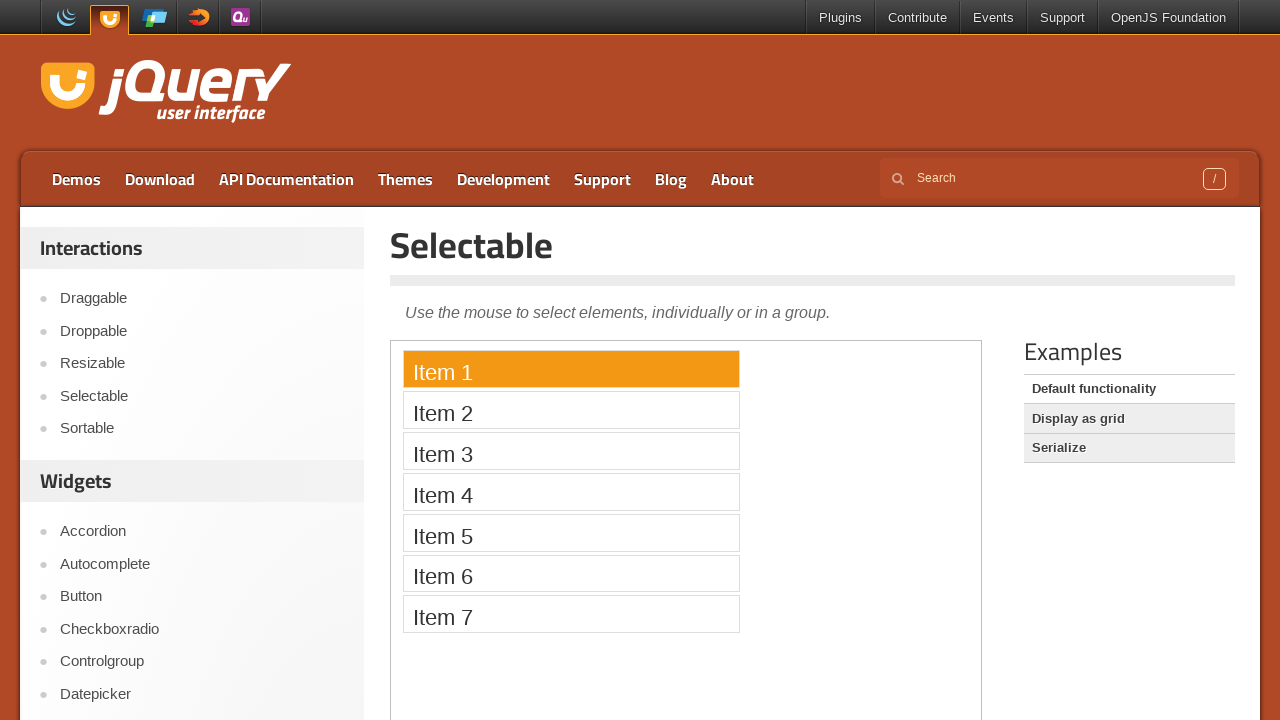

Ctrl+clicked item 5 to select it at (571, 532) on iframe >> nth=0 >> internal:control=enter-frame >> xpath=//ol[@id='selectable']/
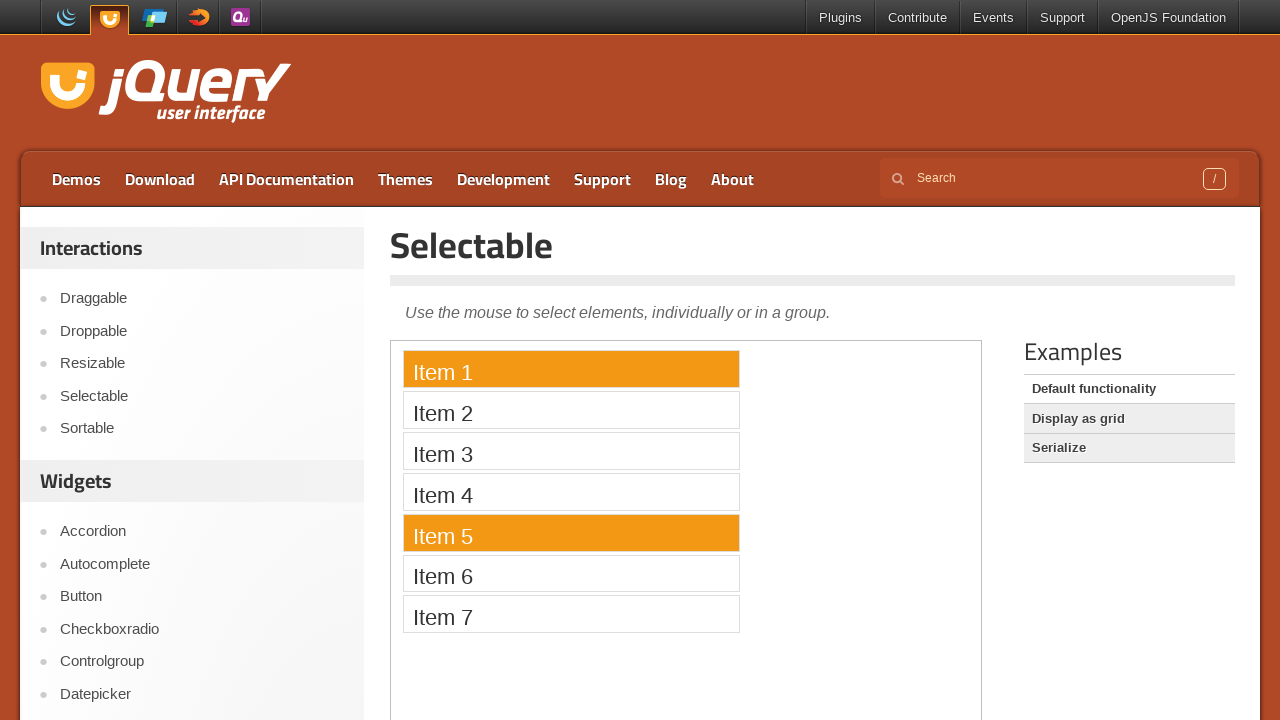

Ctrl+clicked item 3 to select it at (571, 451) on iframe >> nth=0 >> internal:control=enter-frame >> xpath=//ol[@id='selectable']/
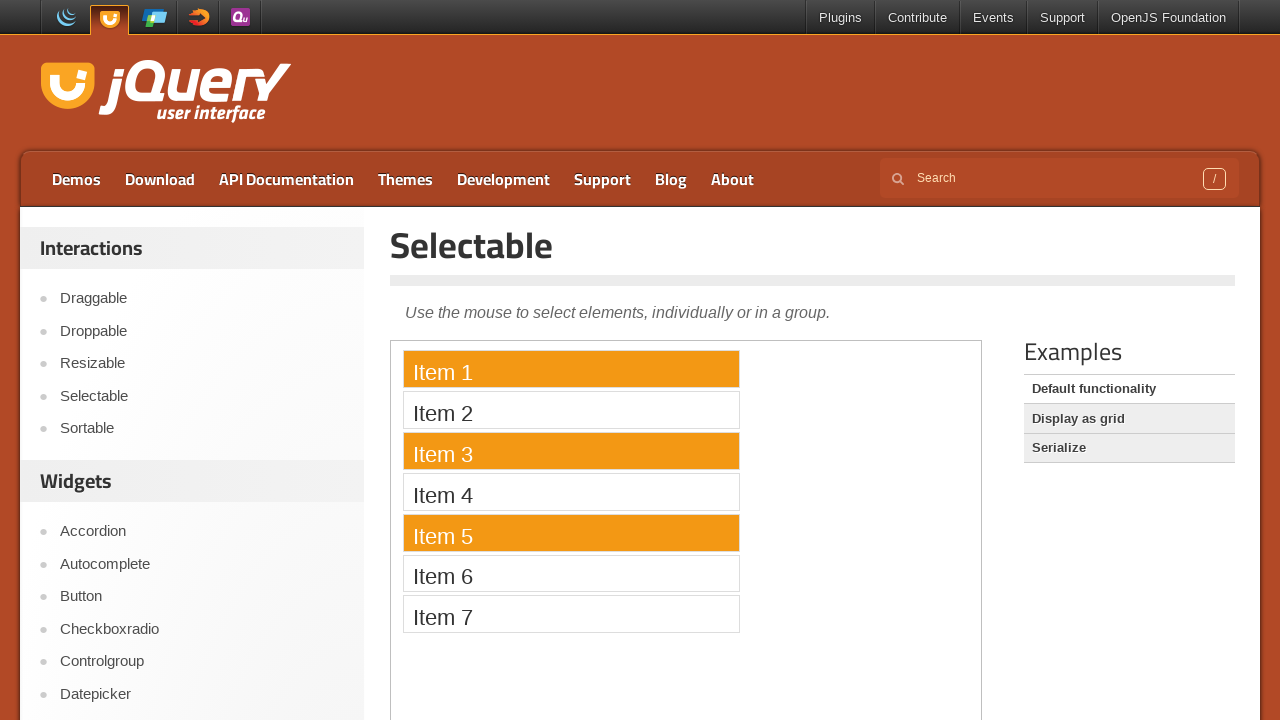

Released Control key
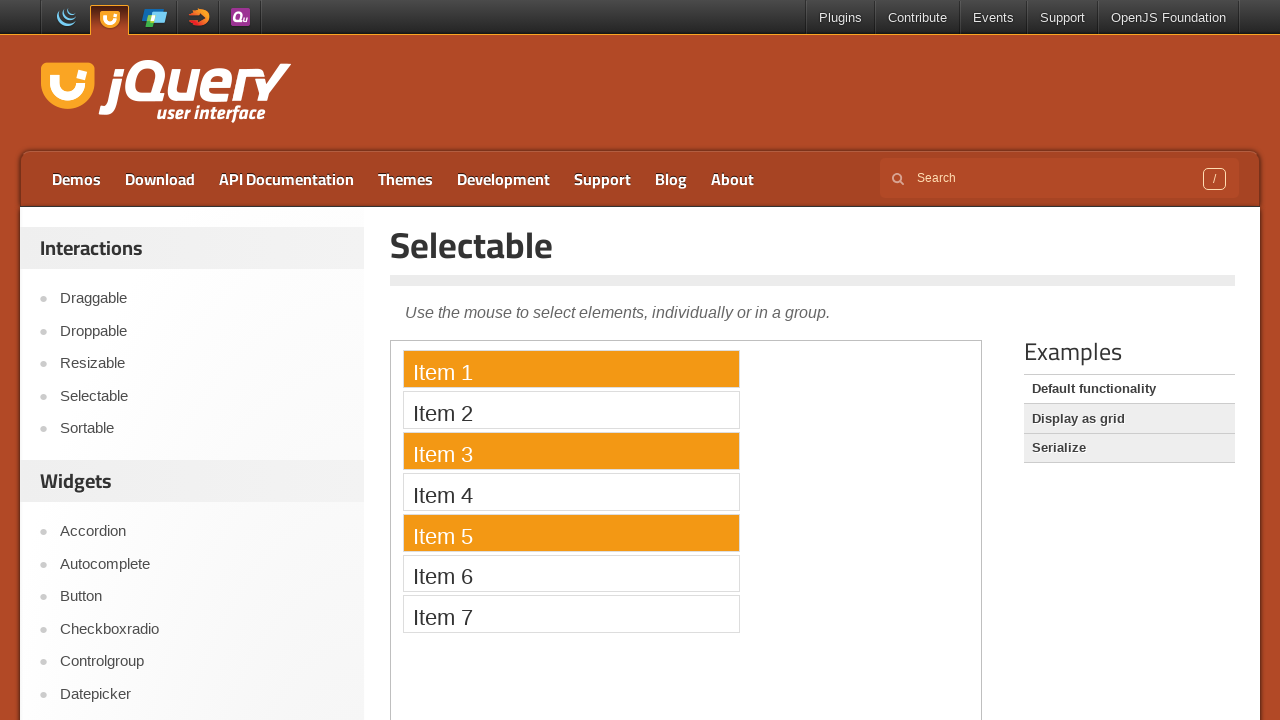

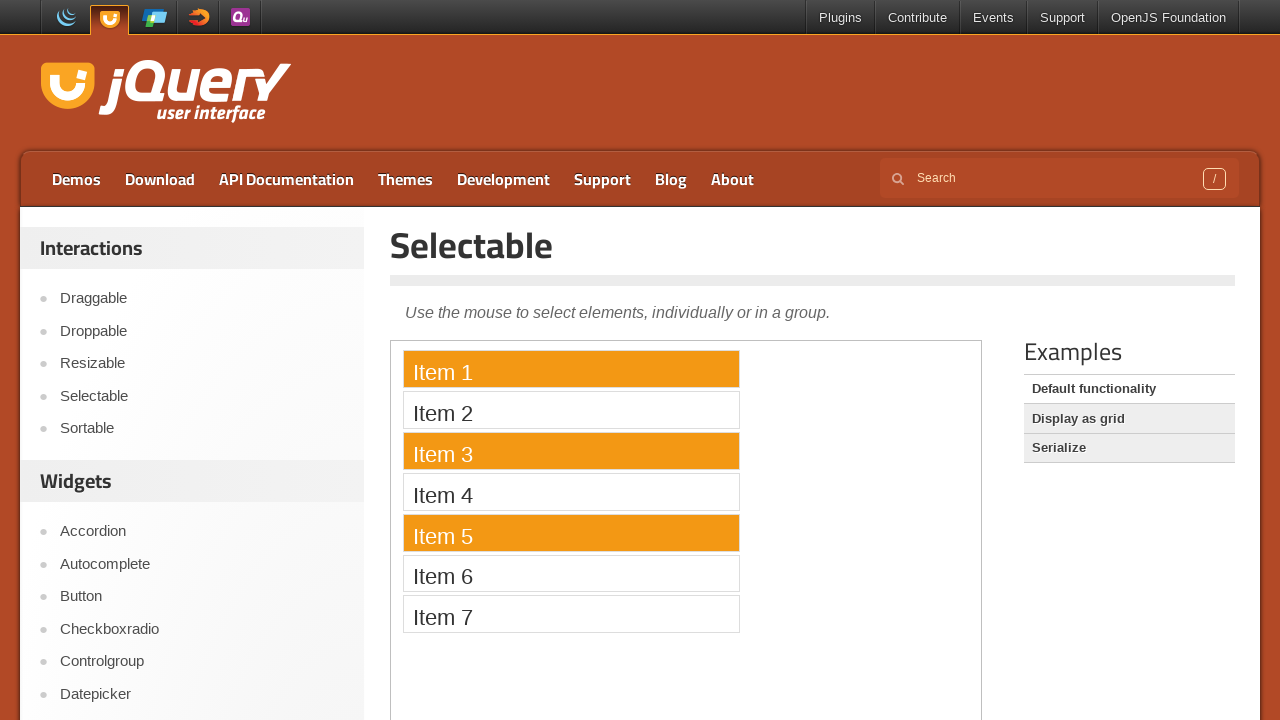